Tests a math challenge form by reading a value from the page, calculating a result using logarithm and sine functions, filling in the answer, checking required checkboxes, and submitting the form.

Starting URL: http://suninjuly.github.io/math.html

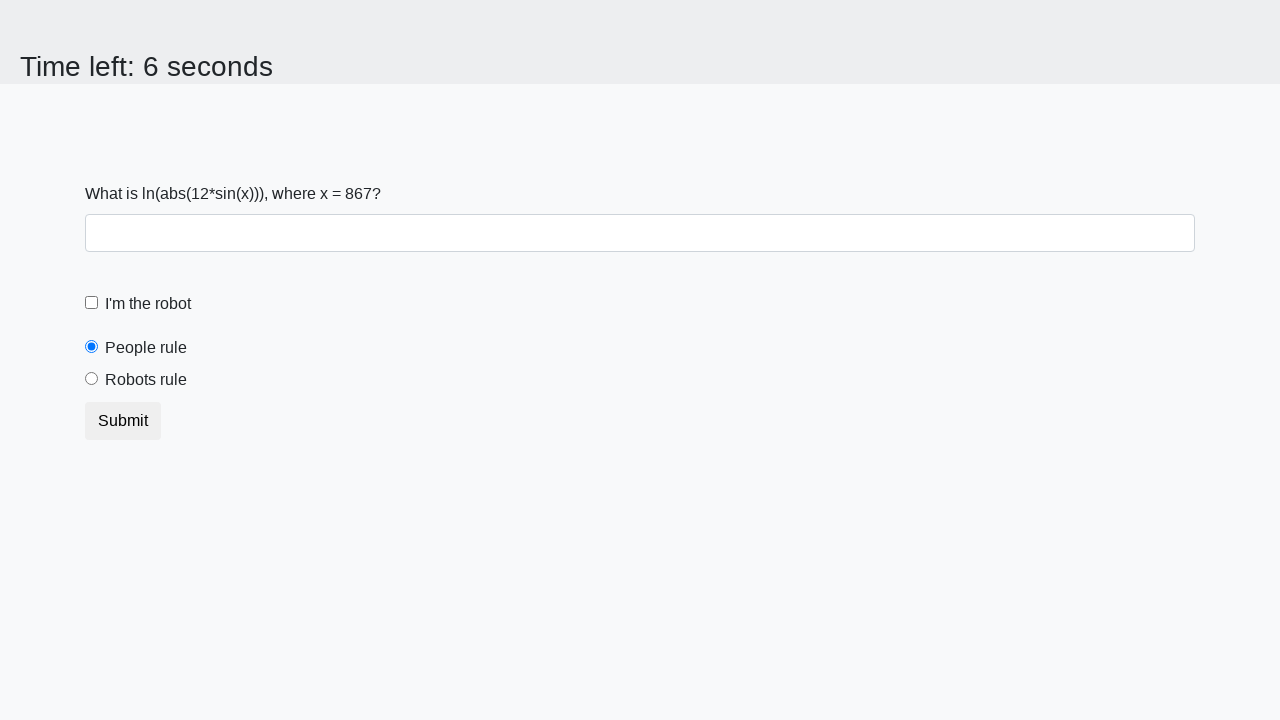

Retrieved x value from page element
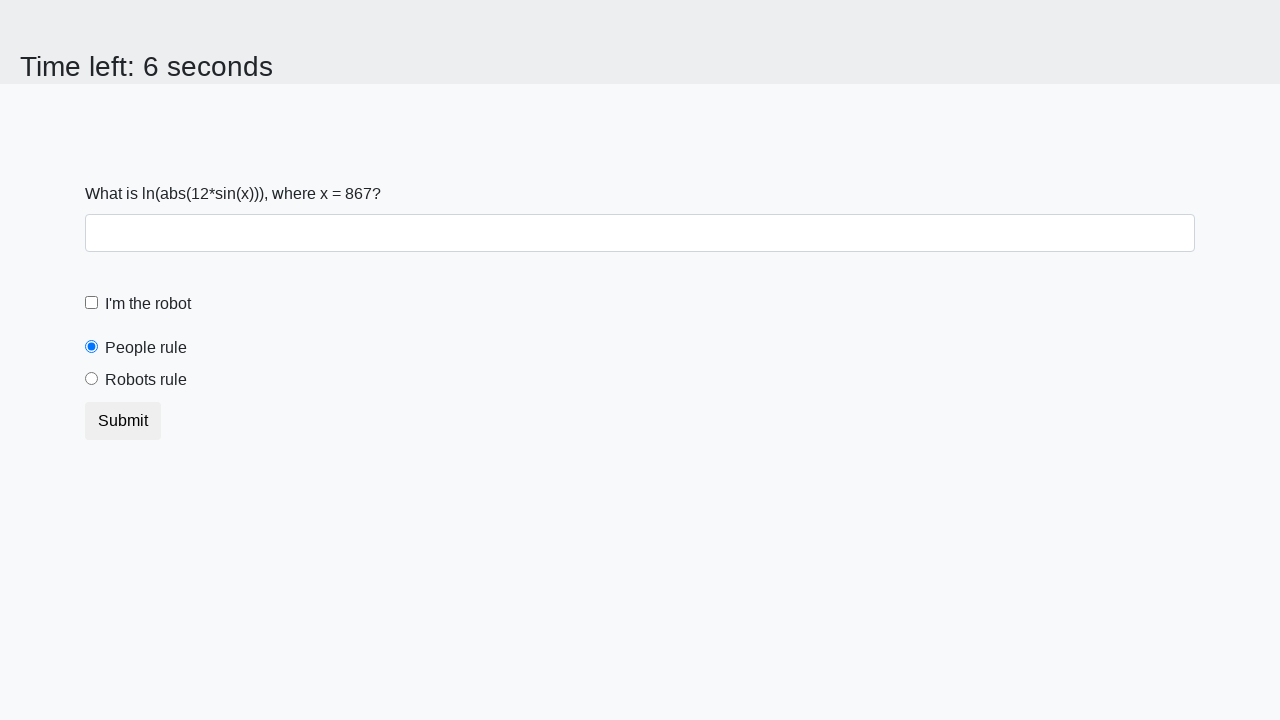

Calculated answer using logarithm and sine functions
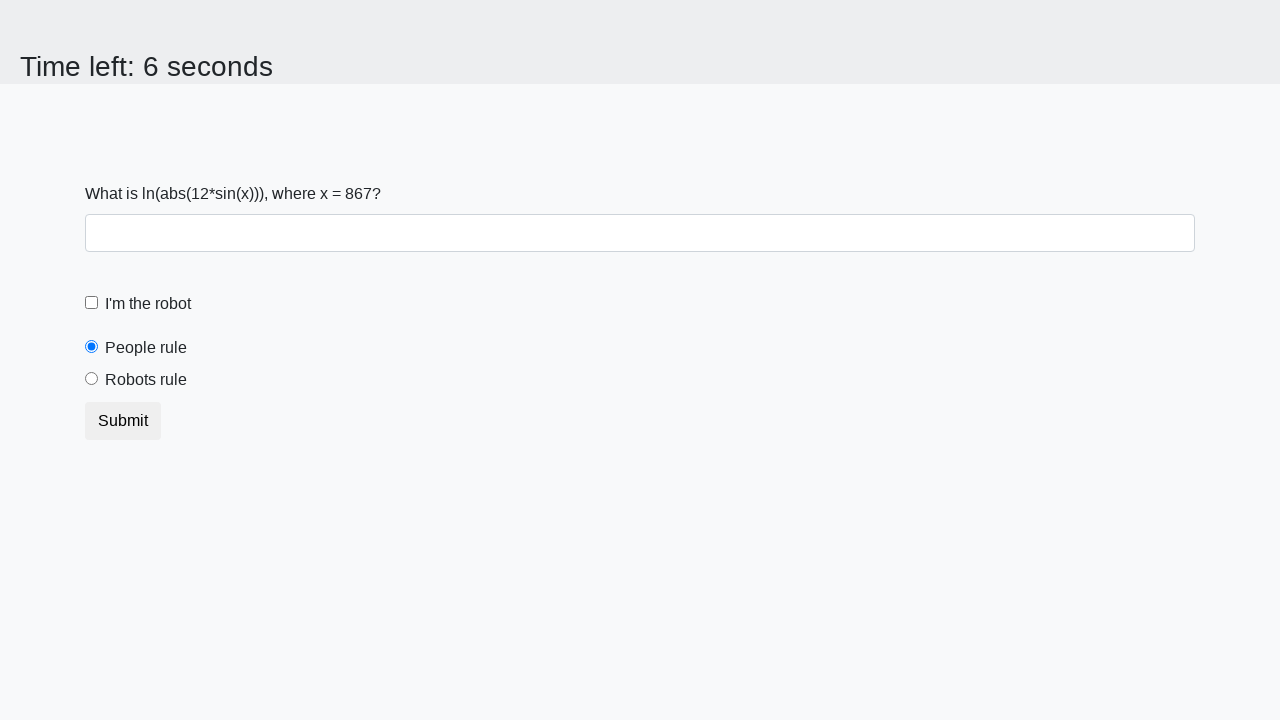

Filled answer field with calculated result on #answer
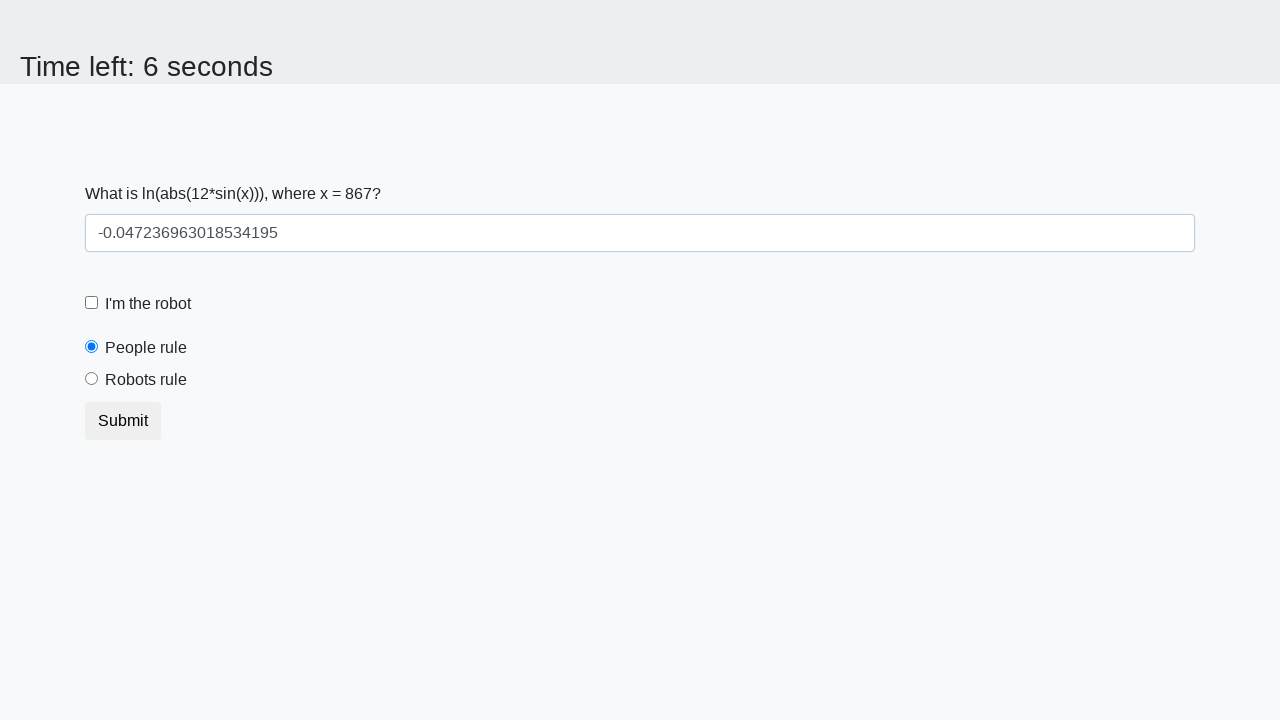

Clicked robot checkbox at (148, 304) on label[for='robotCheckbox']
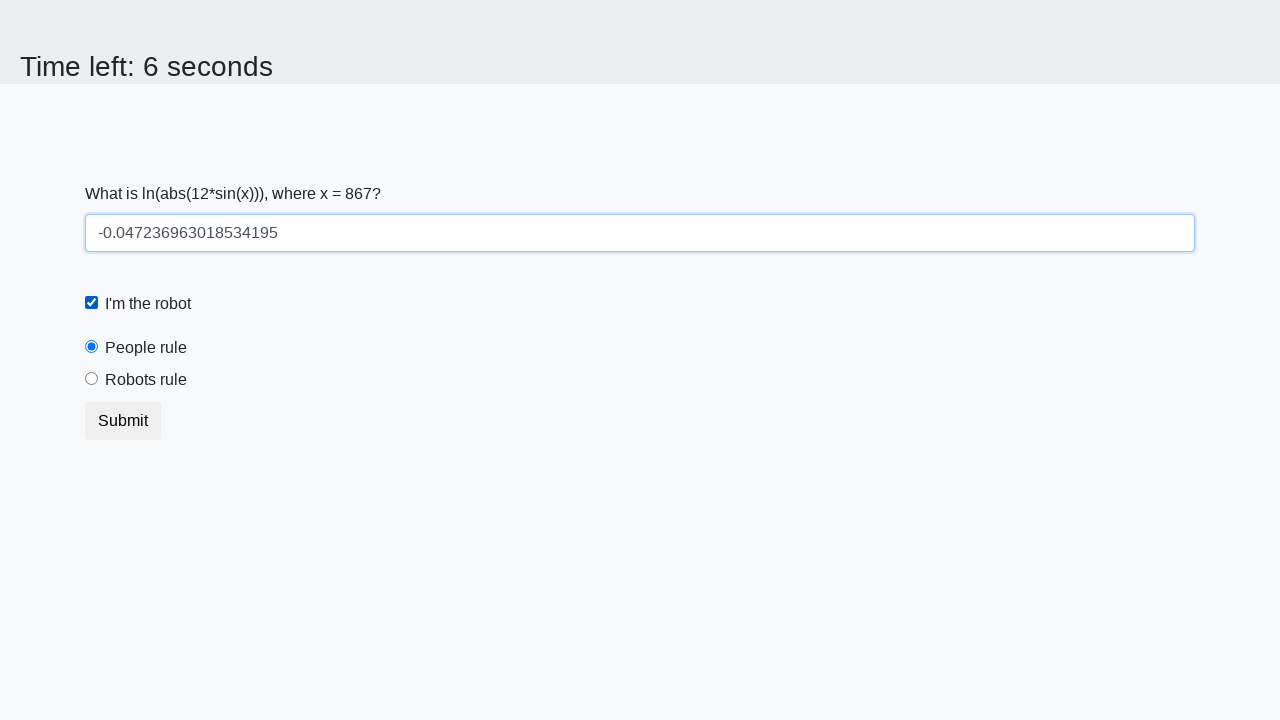

Clicked 'robots rule' radio button at (146, 380) on label[for='robotsRule']
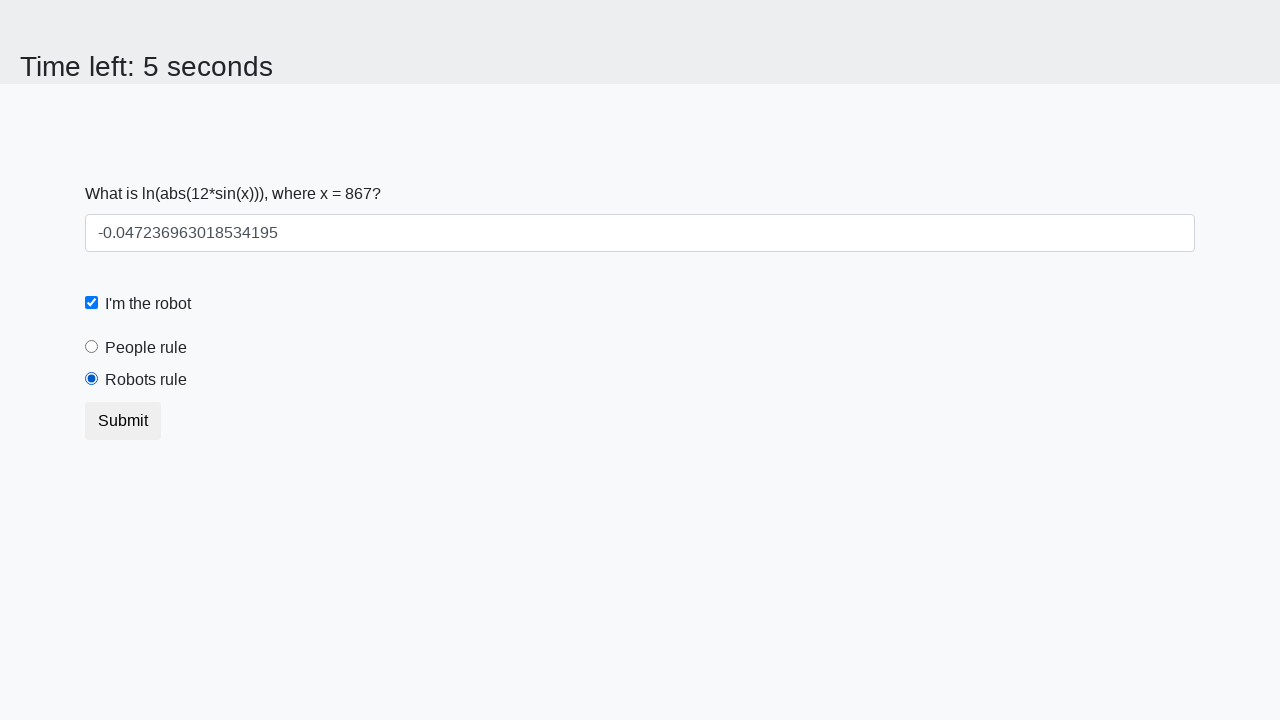

Submitted form at (123, 421) on button[type='submit']
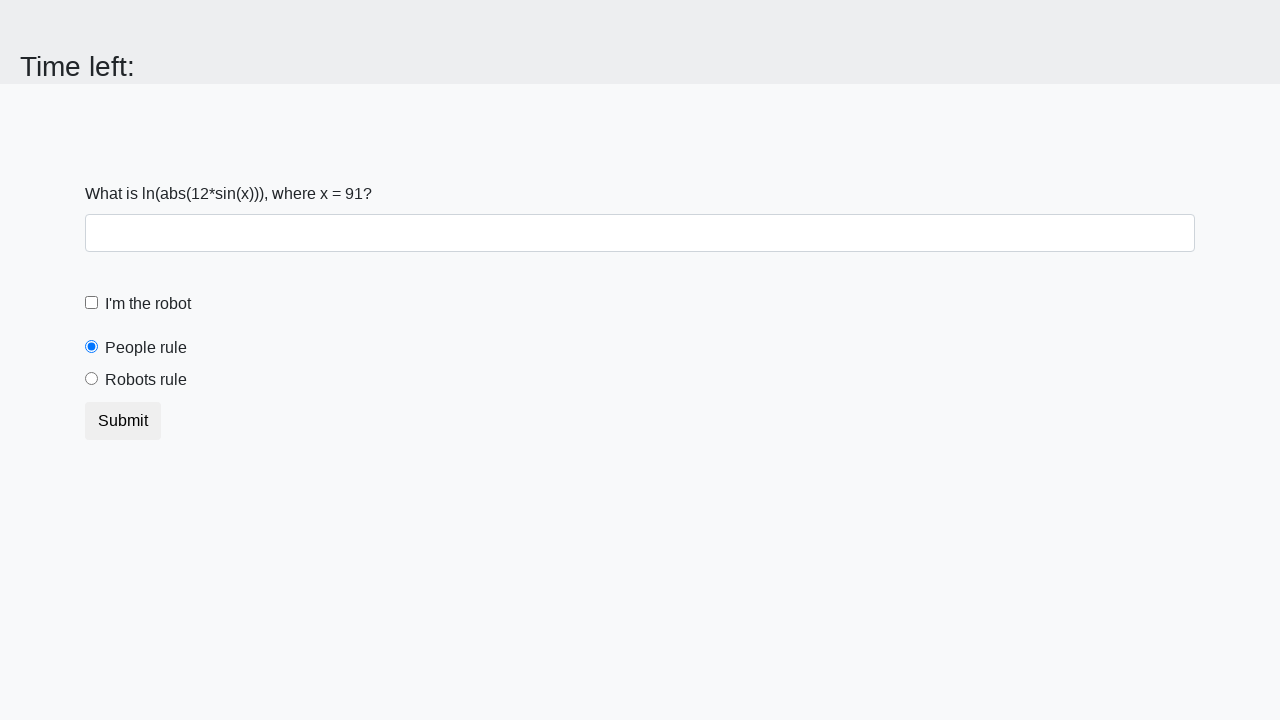

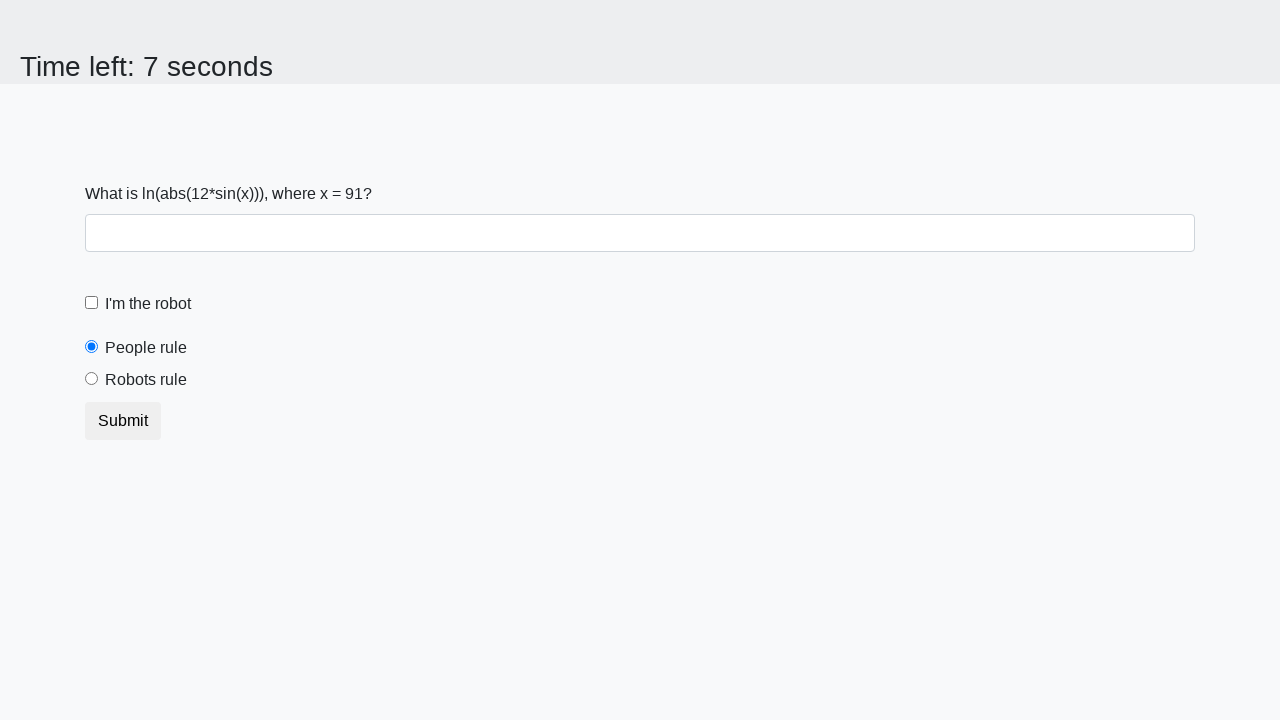